Tests multi-select dropdown functionality on Semantic UI demo page by opening the dropdown and selecting multiple items

Starting URL: https://semantic-ui.com/modules/dropdown.html

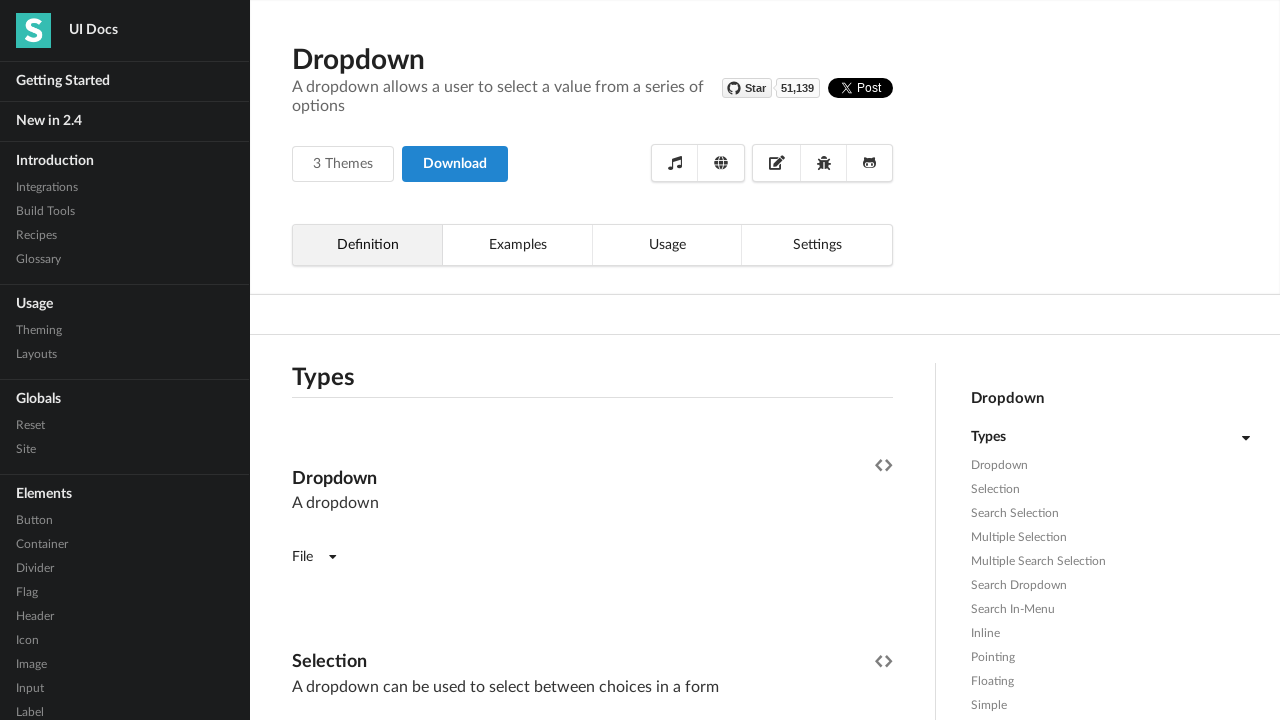

Clicked multi-select dropdown to open it at (592, 361) on div.ui.fluid.dropdown.selection.multiple
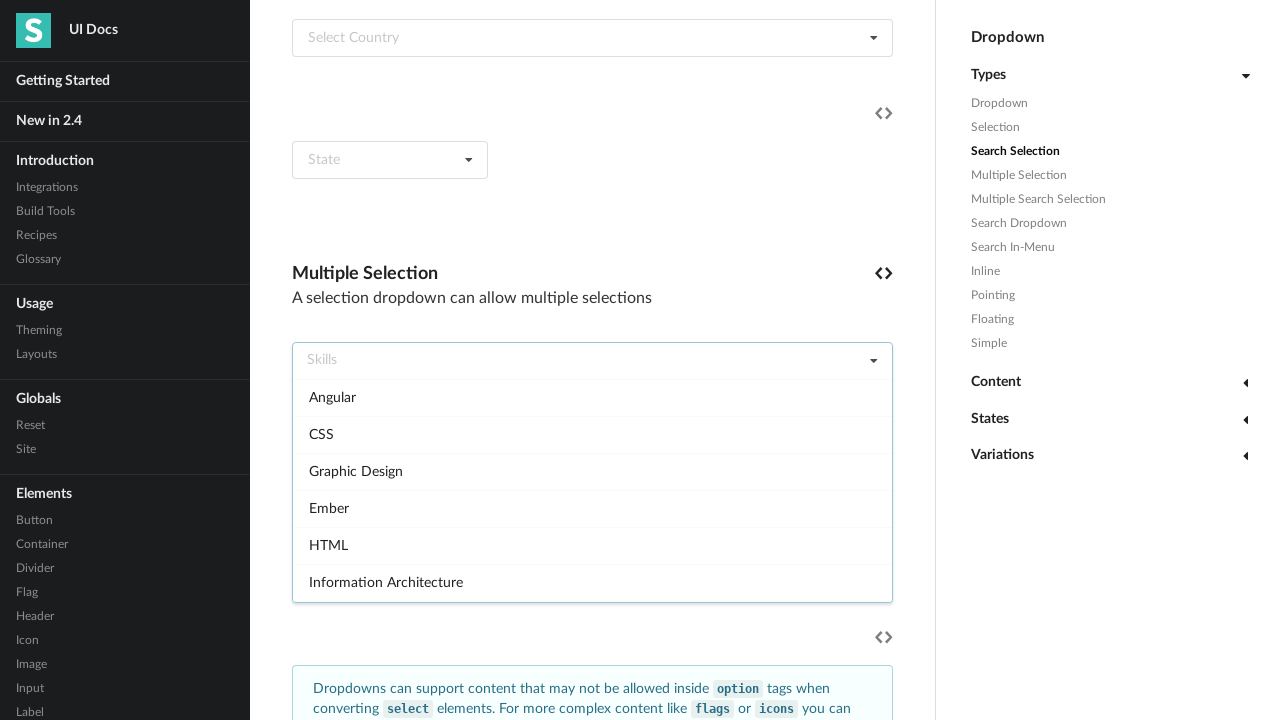

Dropdown menu became visible
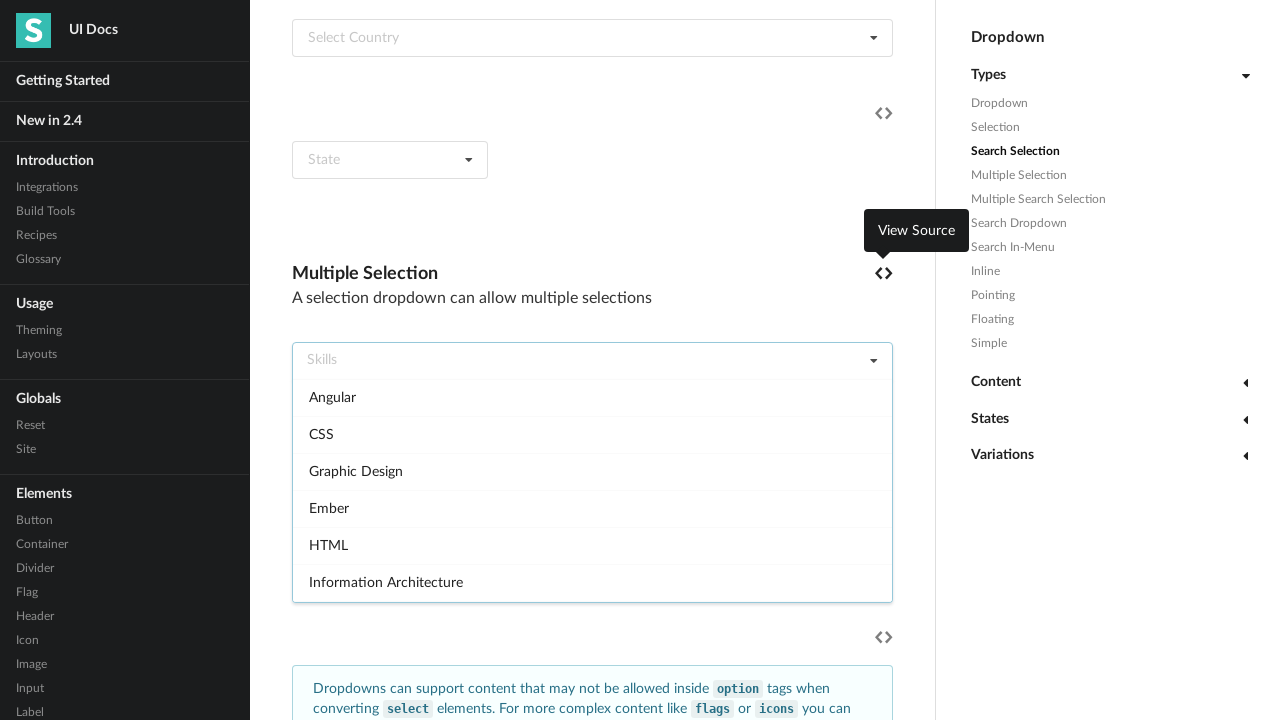

Located all dropdown items
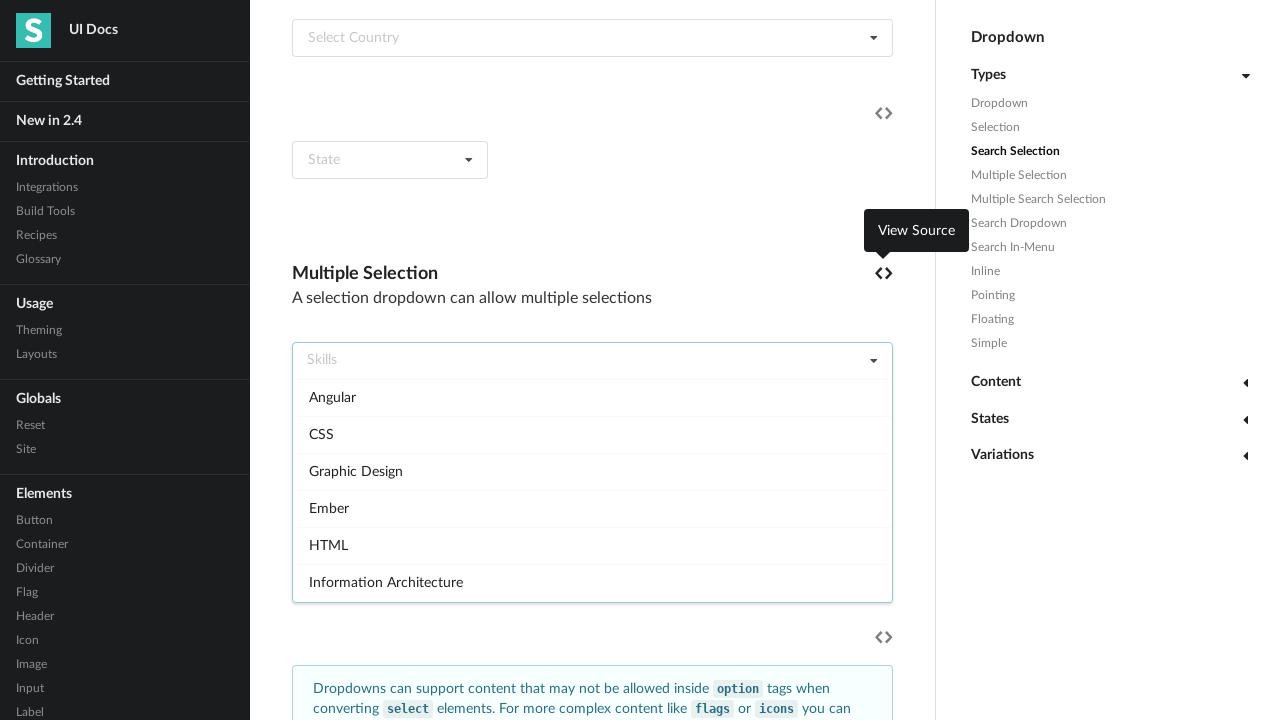

Located dropdown item 'angular'
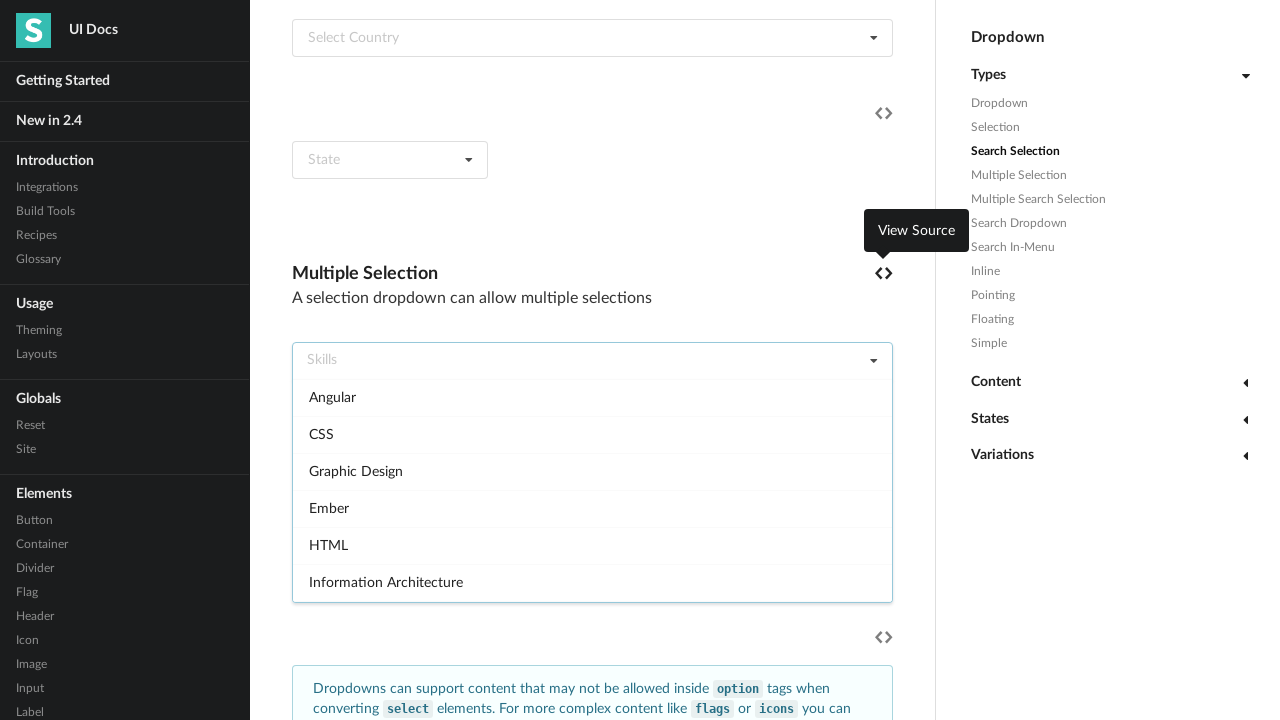

Clicked on dropdown item 'angular' at (592, 397) on div.menu.transition.visible > div[data-value='angular']
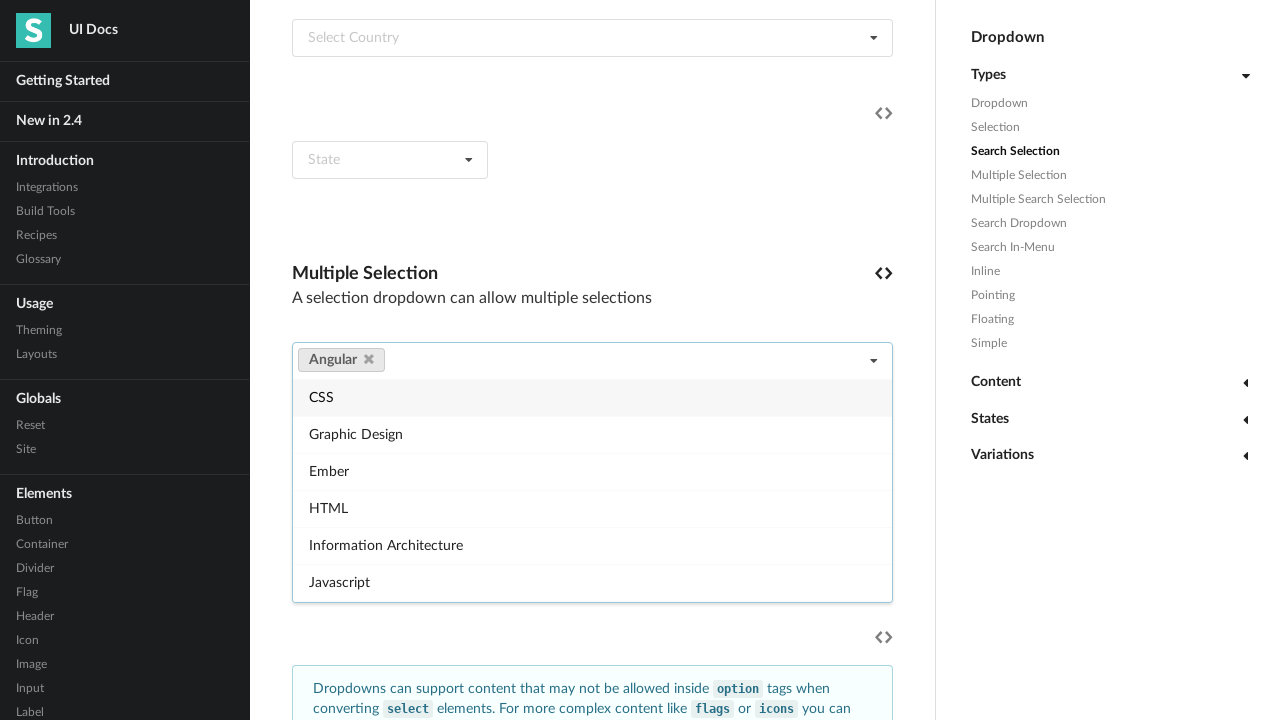

Waited 500ms after selecting 'angular'
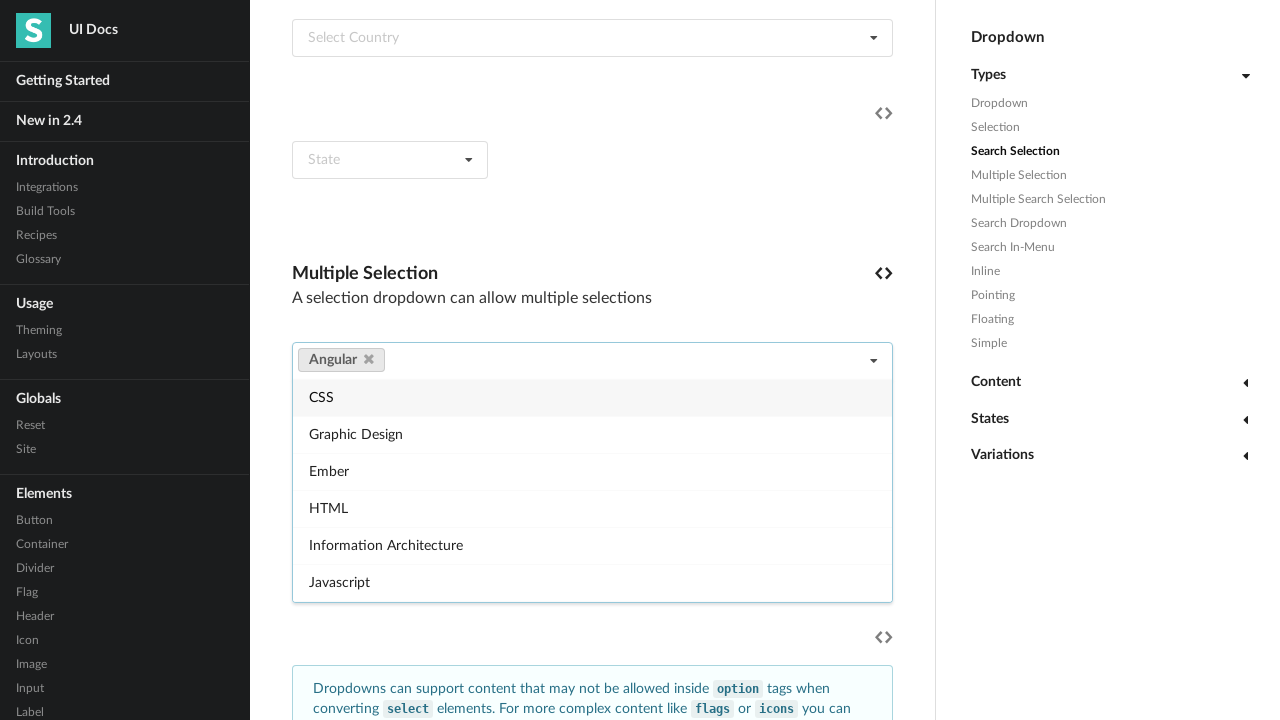

Located dropdown item 'css'
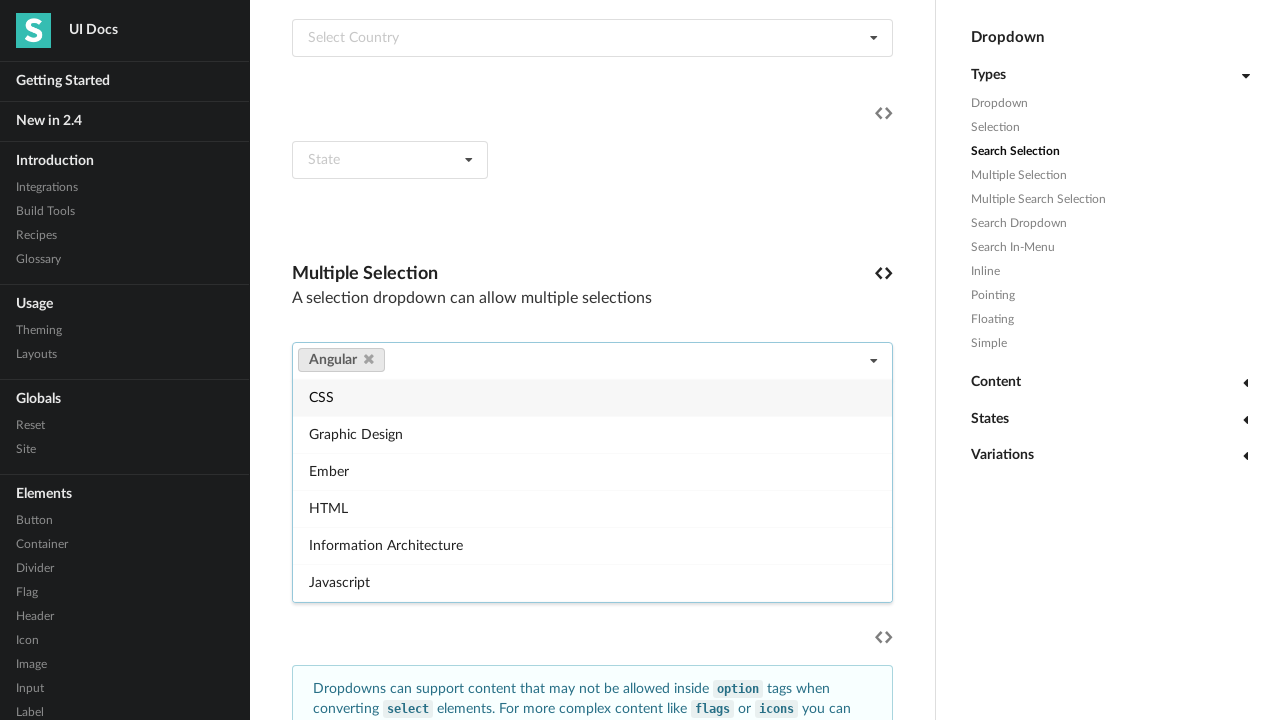

Clicked on dropdown item 'css' at (592, 397) on div.menu.transition.visible > div[data-value='css']
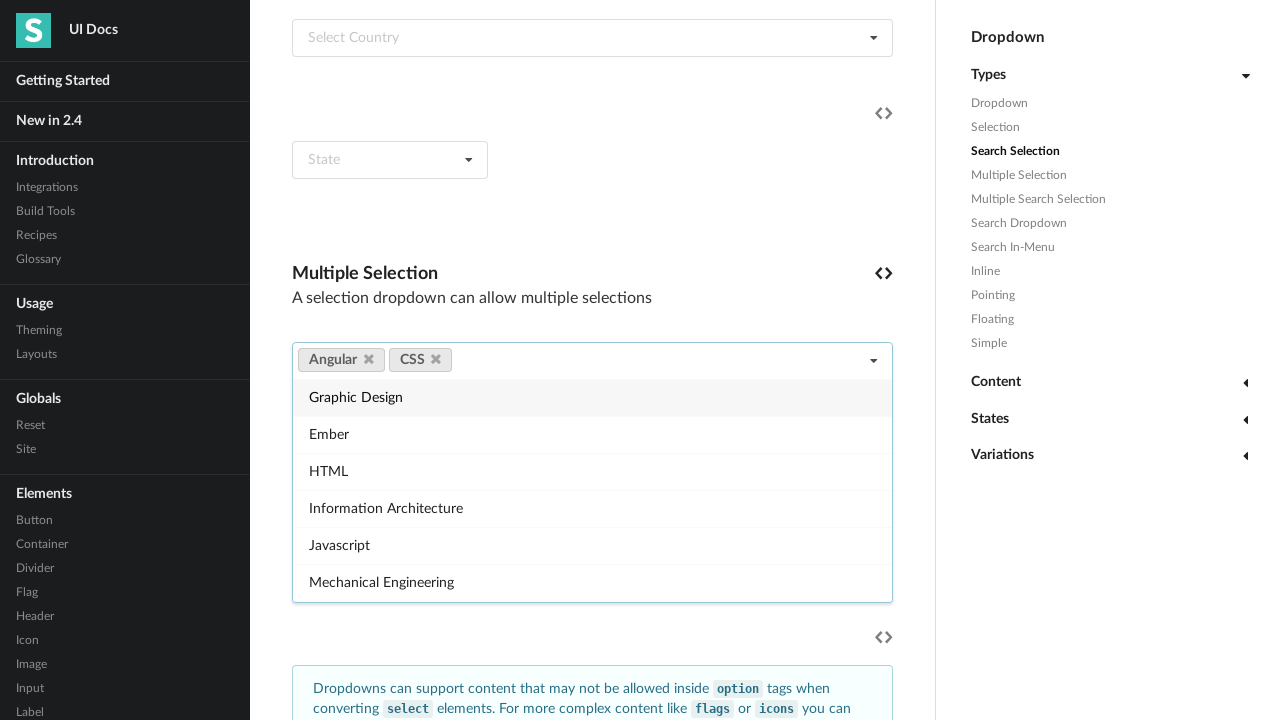

Waited 500ms after selecting 'css'
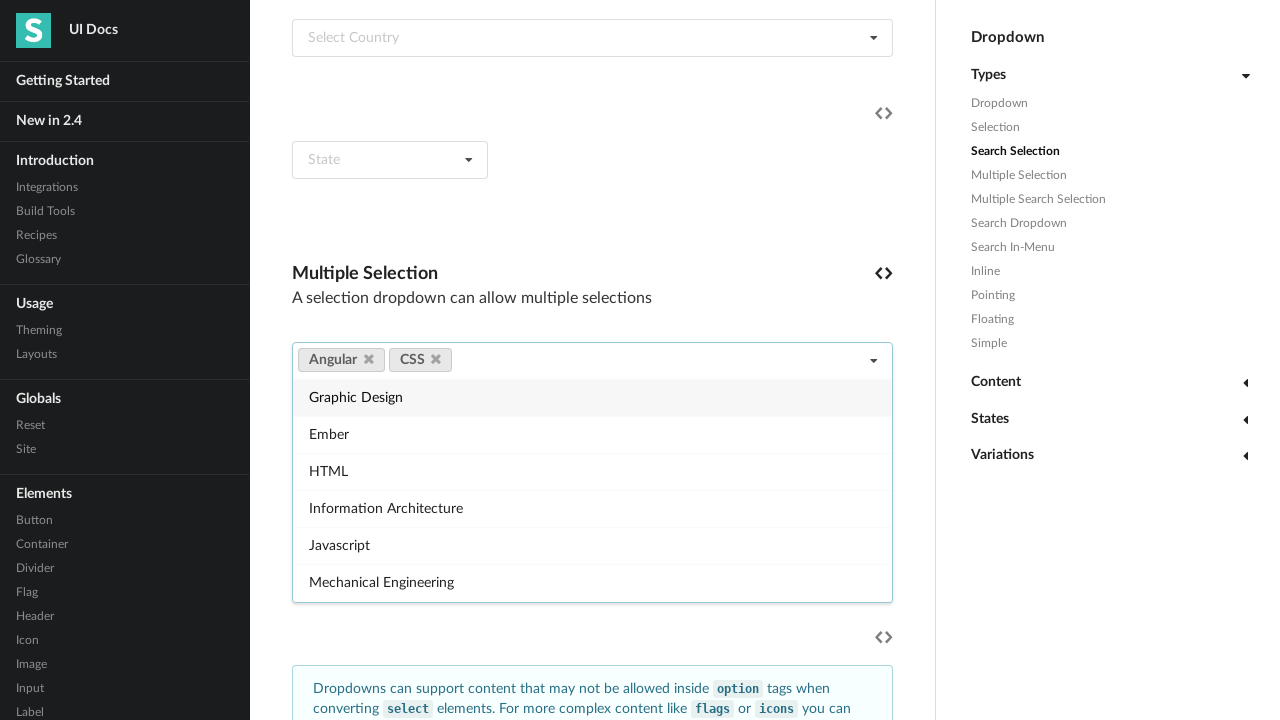

Located dropdown item 'design'
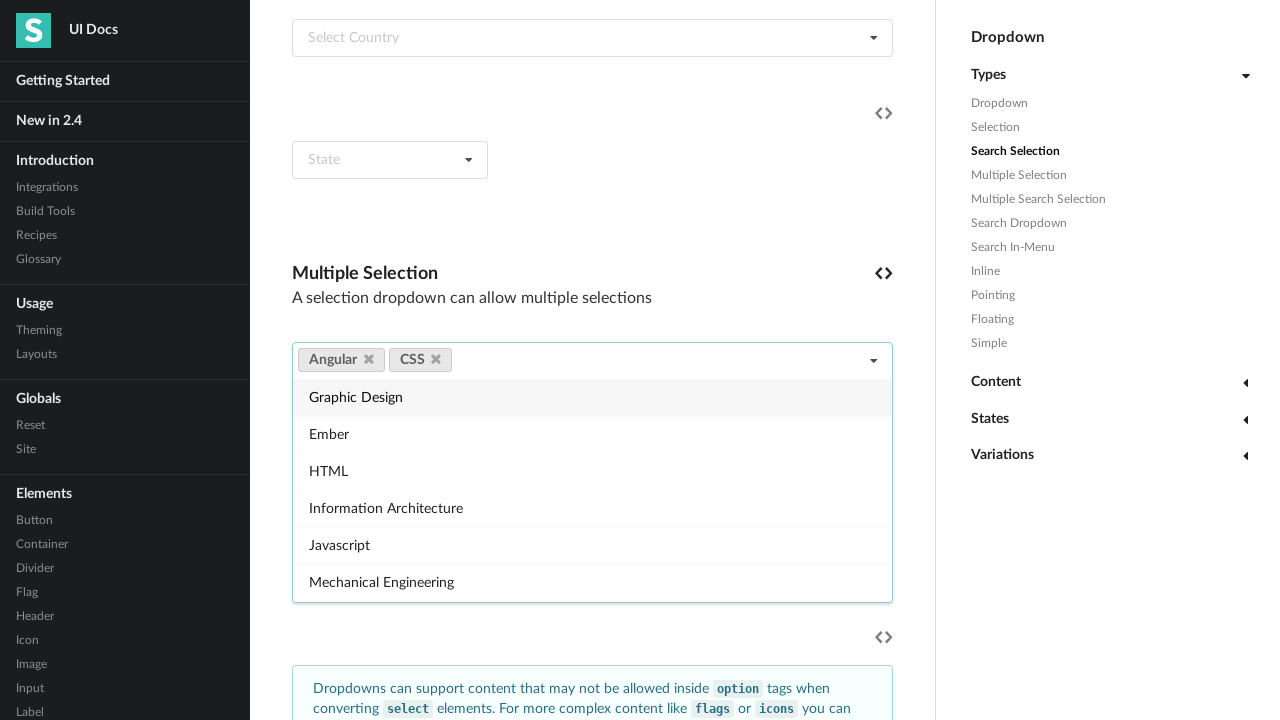

Clicked on dropdown item 'design' at (592, 397) on div.menu.transition.visible > div[data-value='design']
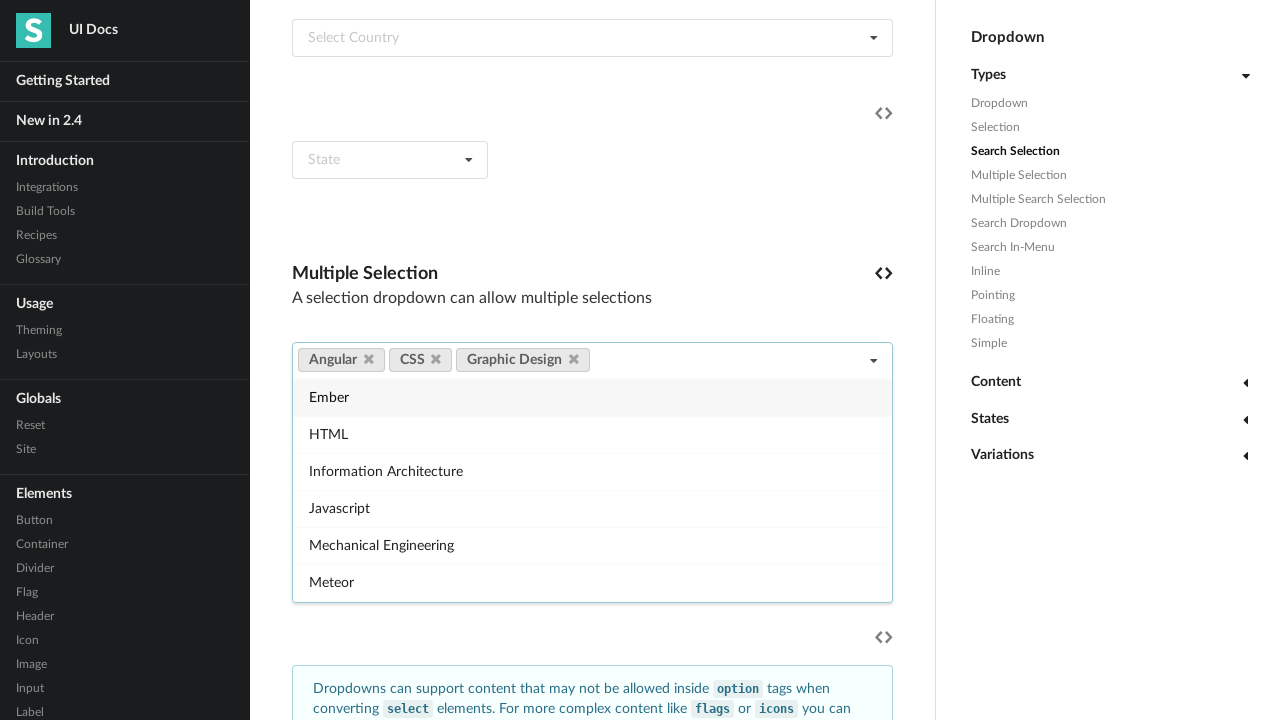

Waited 500ms after selecting 'design'
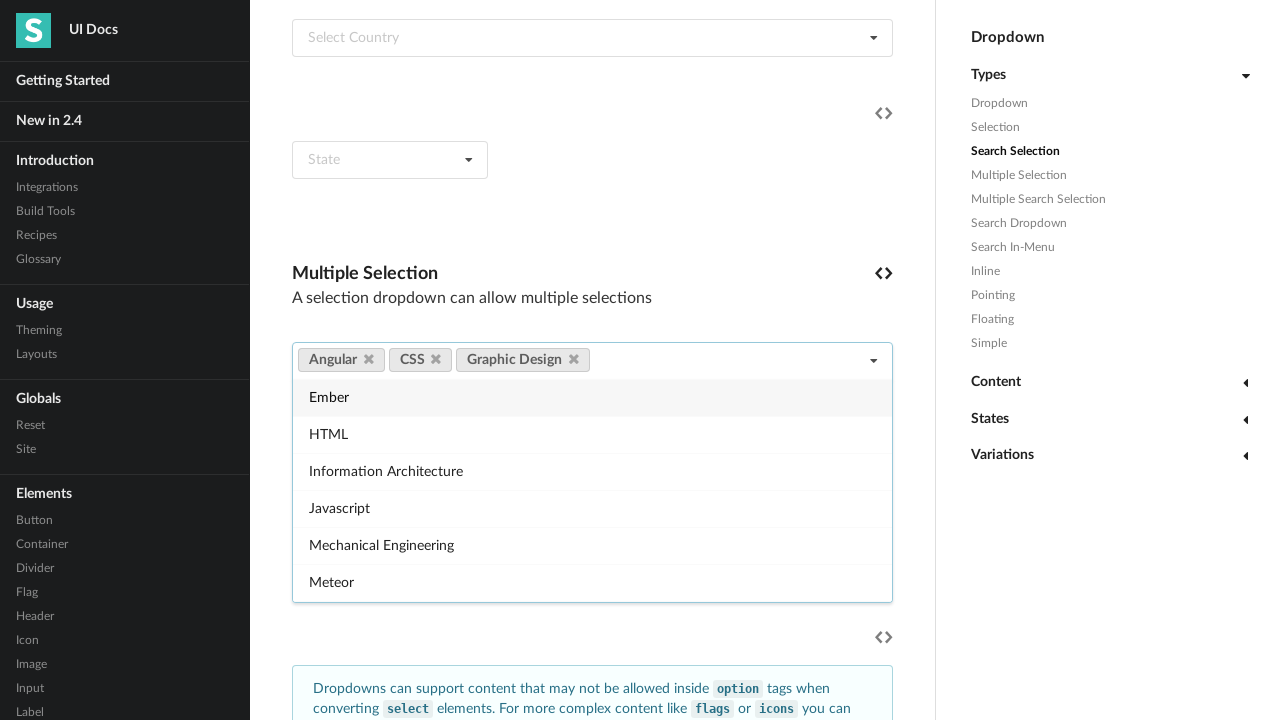

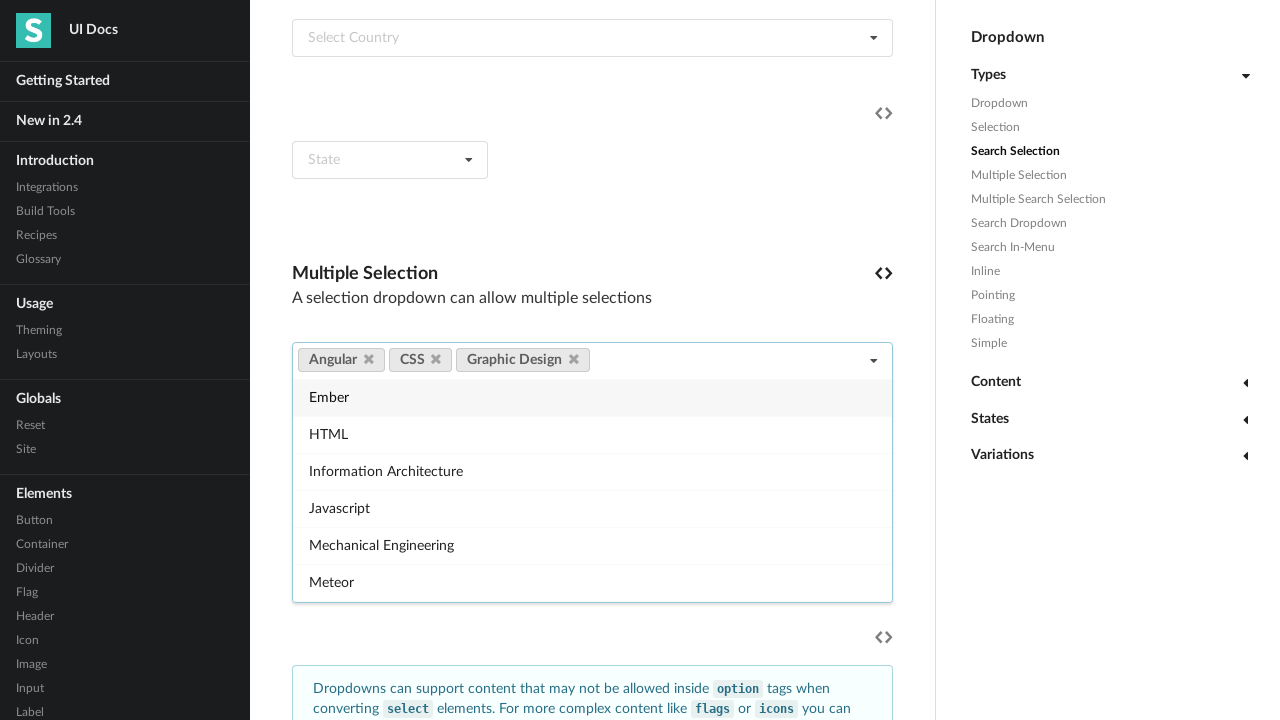